Verifies that the page body contains specific text about Tom Cruise not being a wizard

Starting URL: http://www.themostamazingwebsiteontheinternet.com/

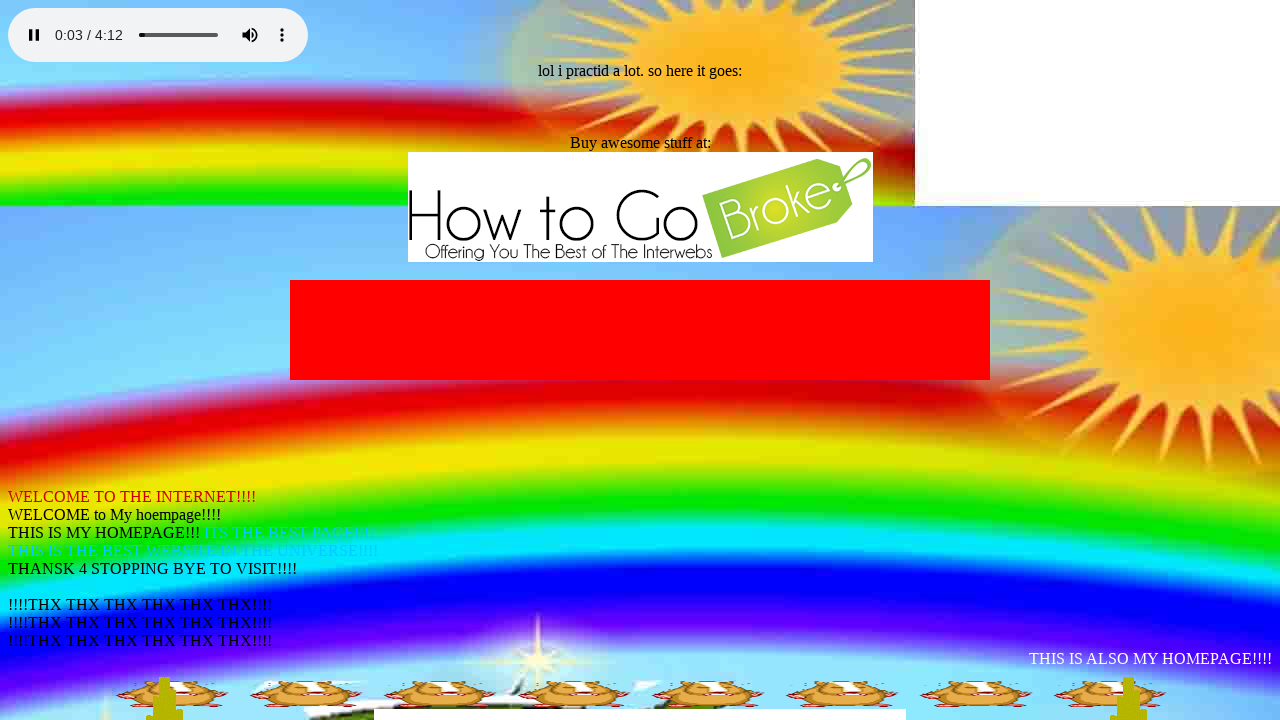

Navigated to http://www.themostamazingwebsiteontheinternet.com/
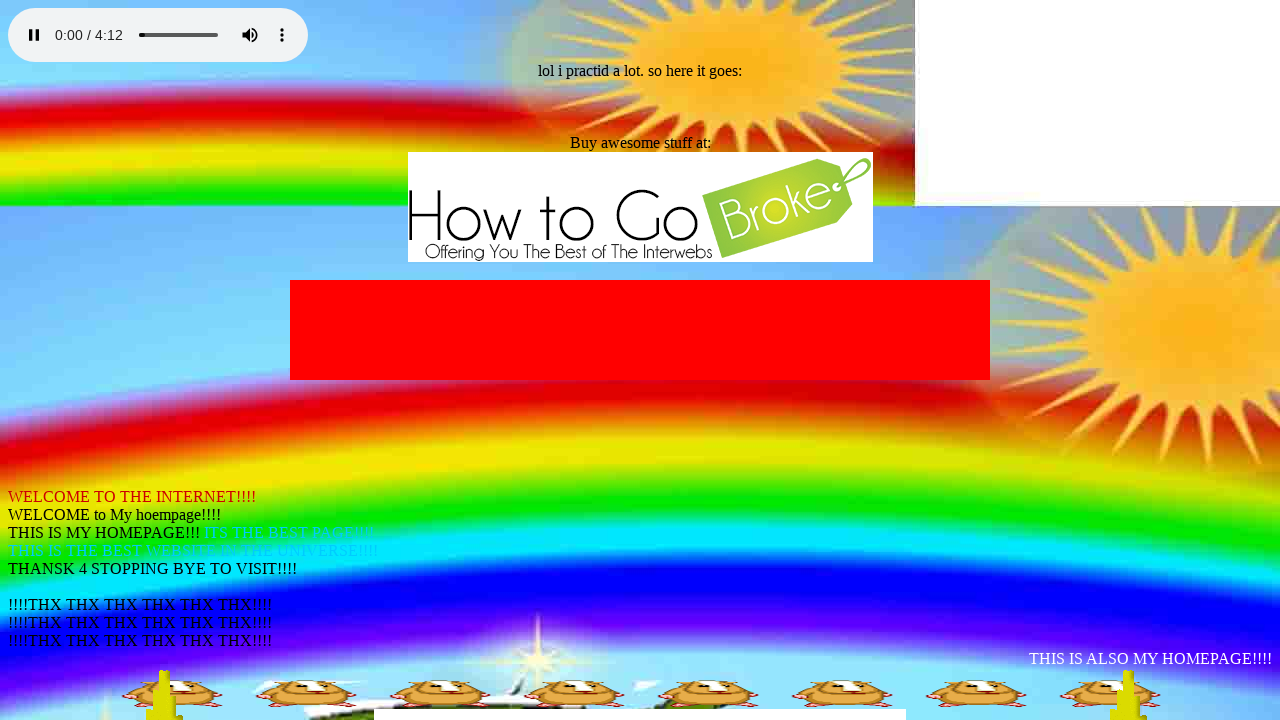

Retrieved body text from page
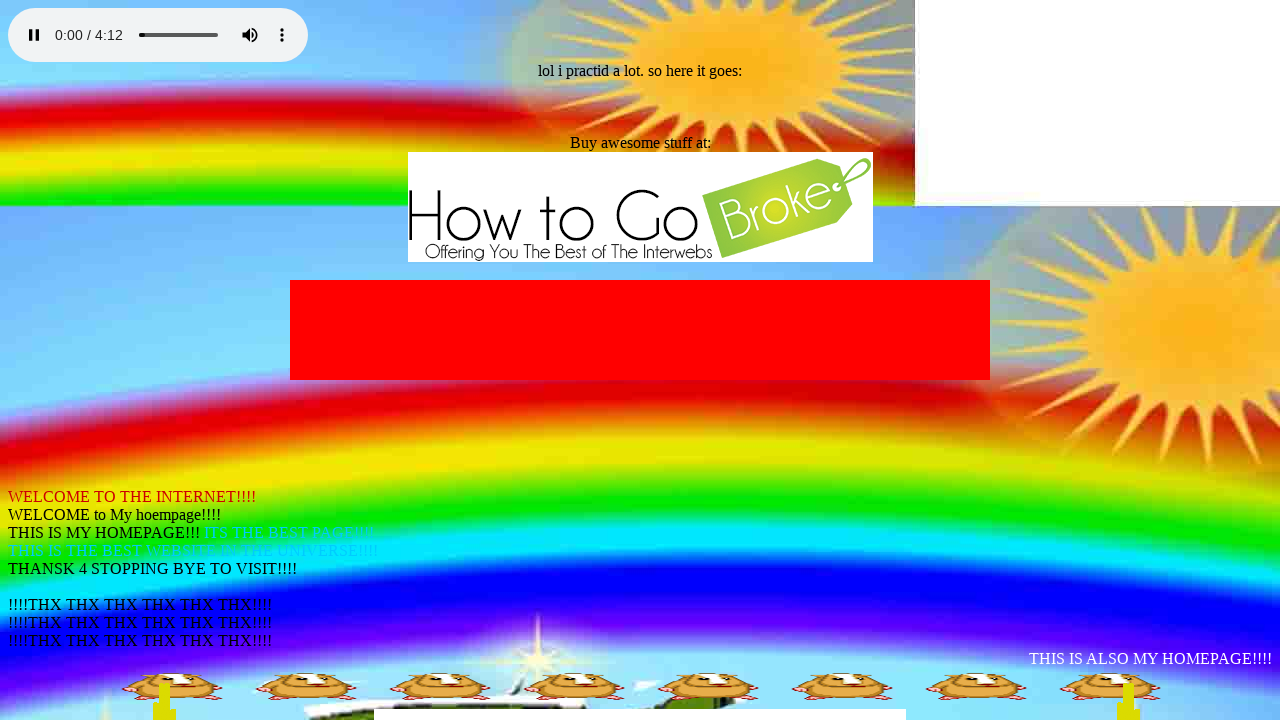

Verified that body text contains 'tom cruise isnt actually a wizzard.'
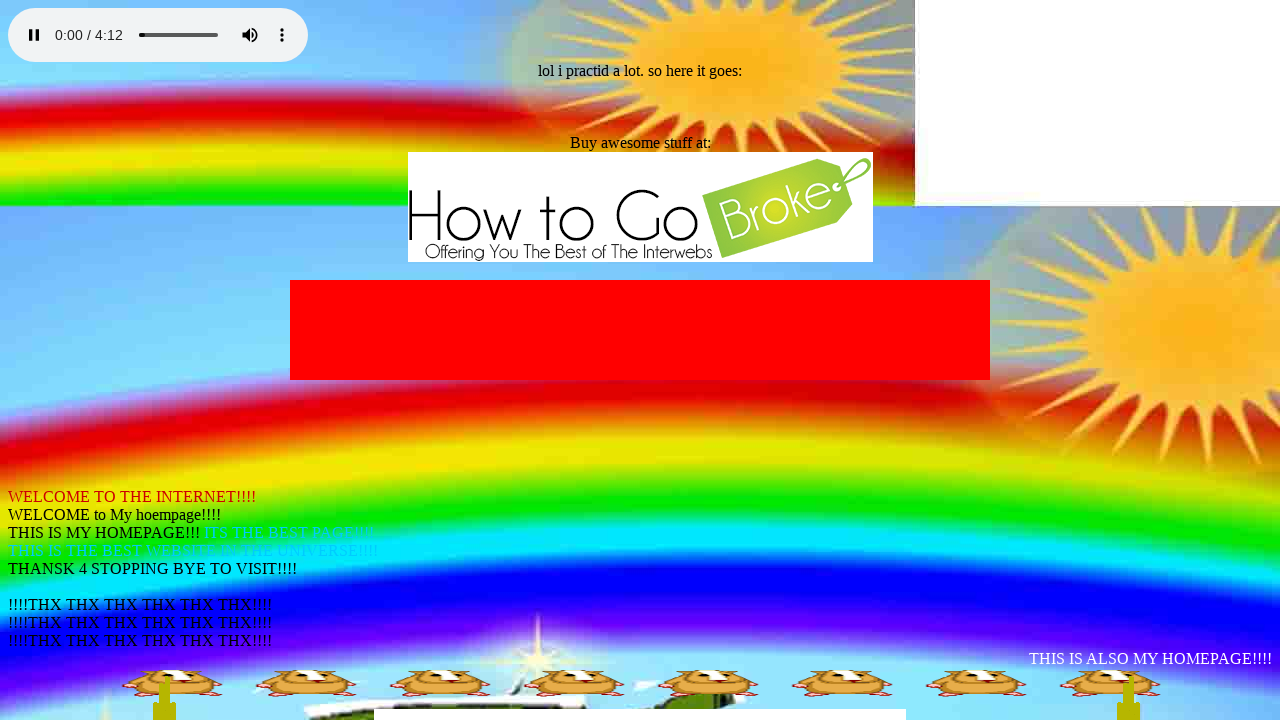

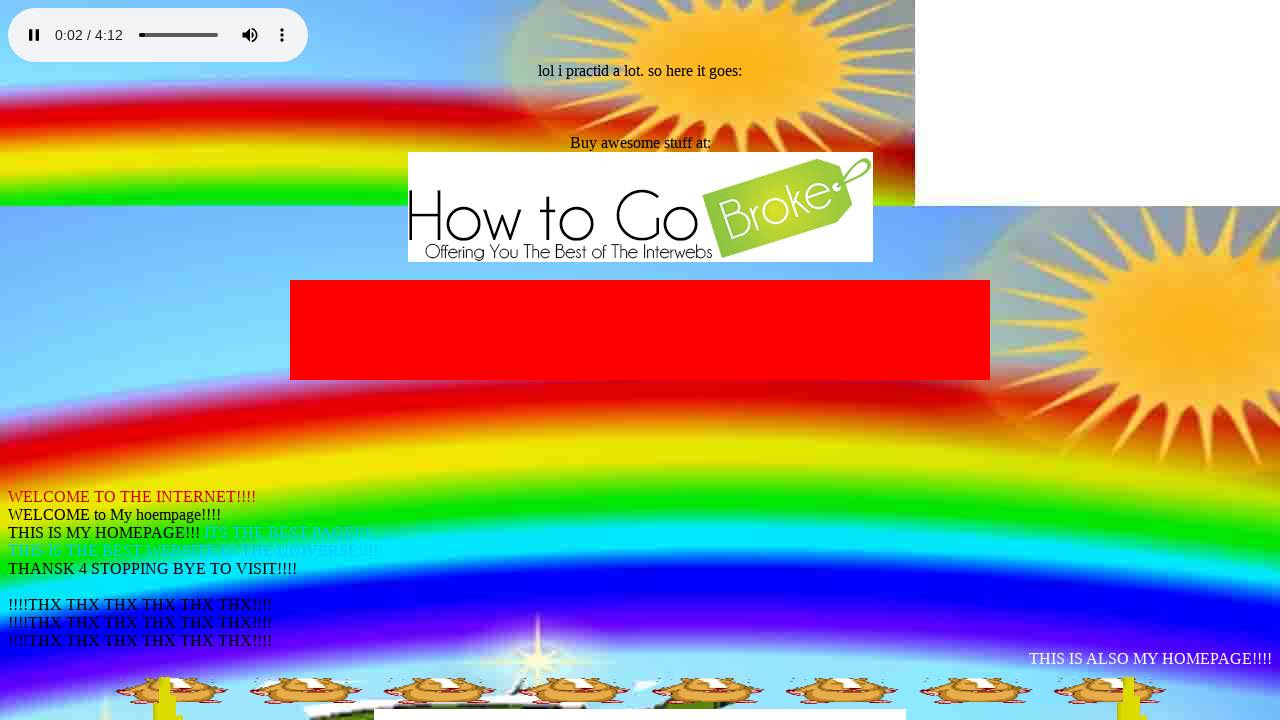